Tests scrolling functionality and validates the sum of values in a table against the displayed total

Starting URL: https://rahulshettyacademy.com/AutomationPractice/

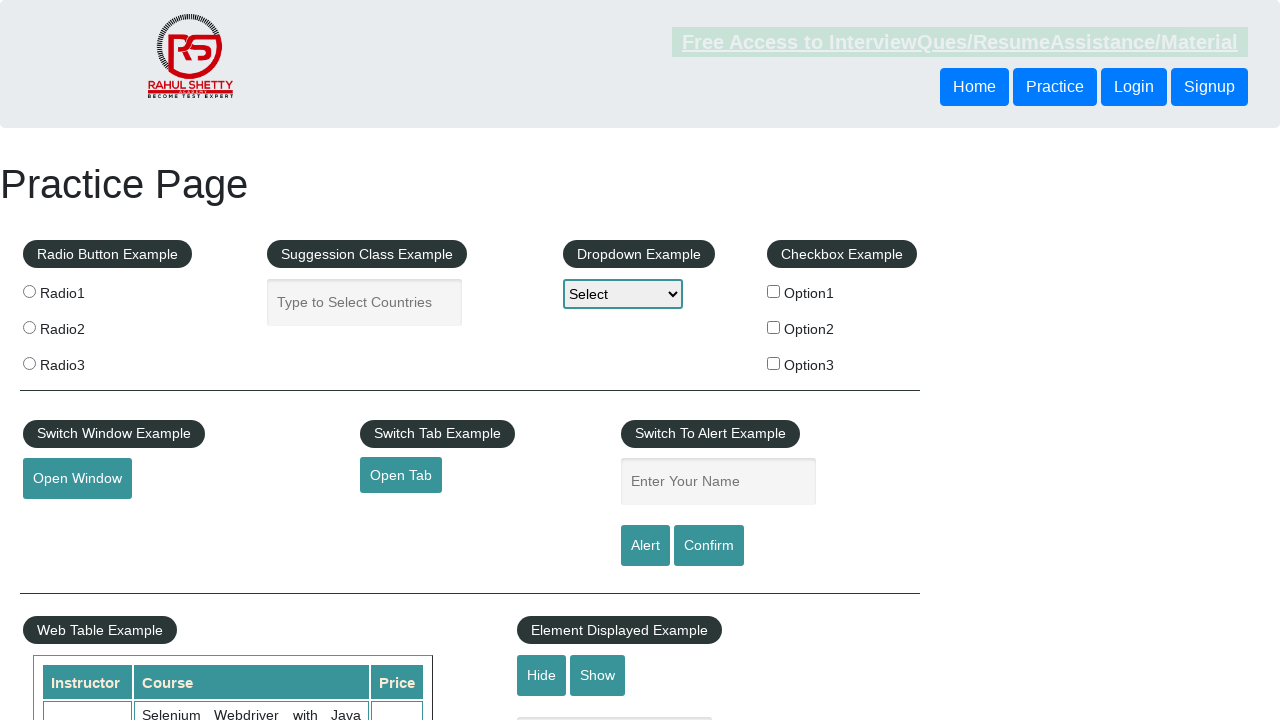

Scrolled down the main window by 700 pixels
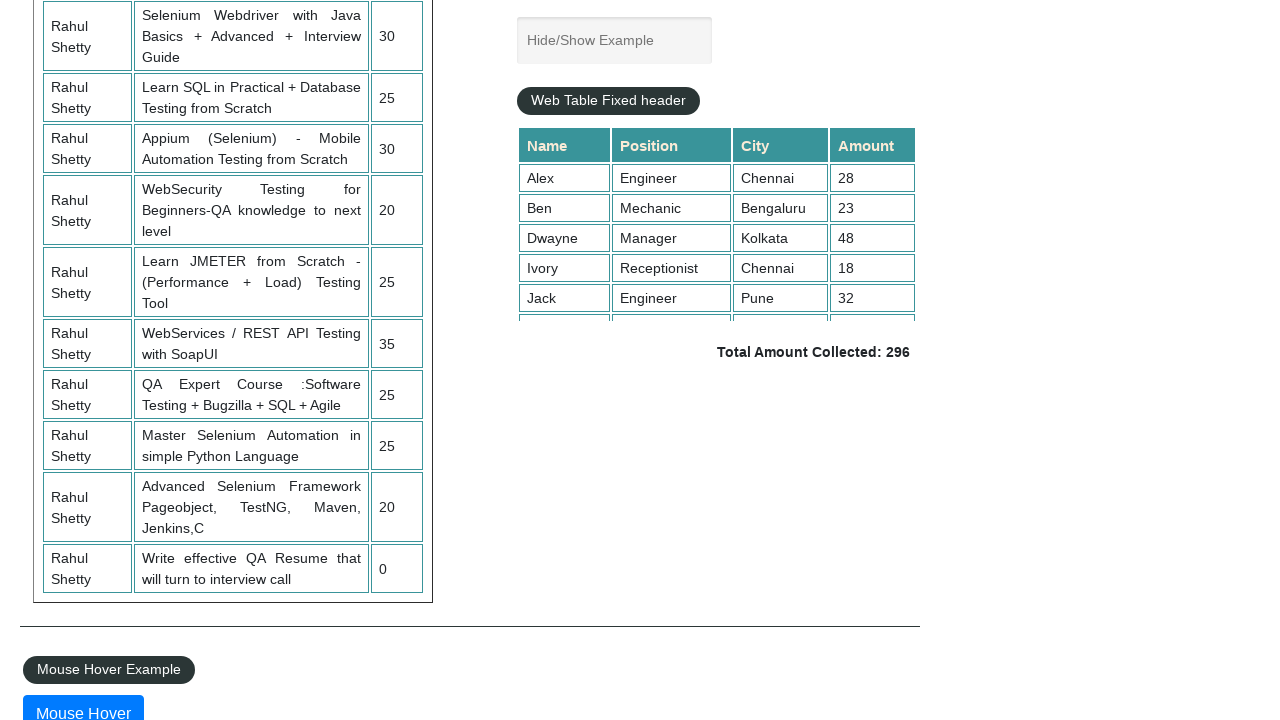

Scrolled within the table container to position 5000
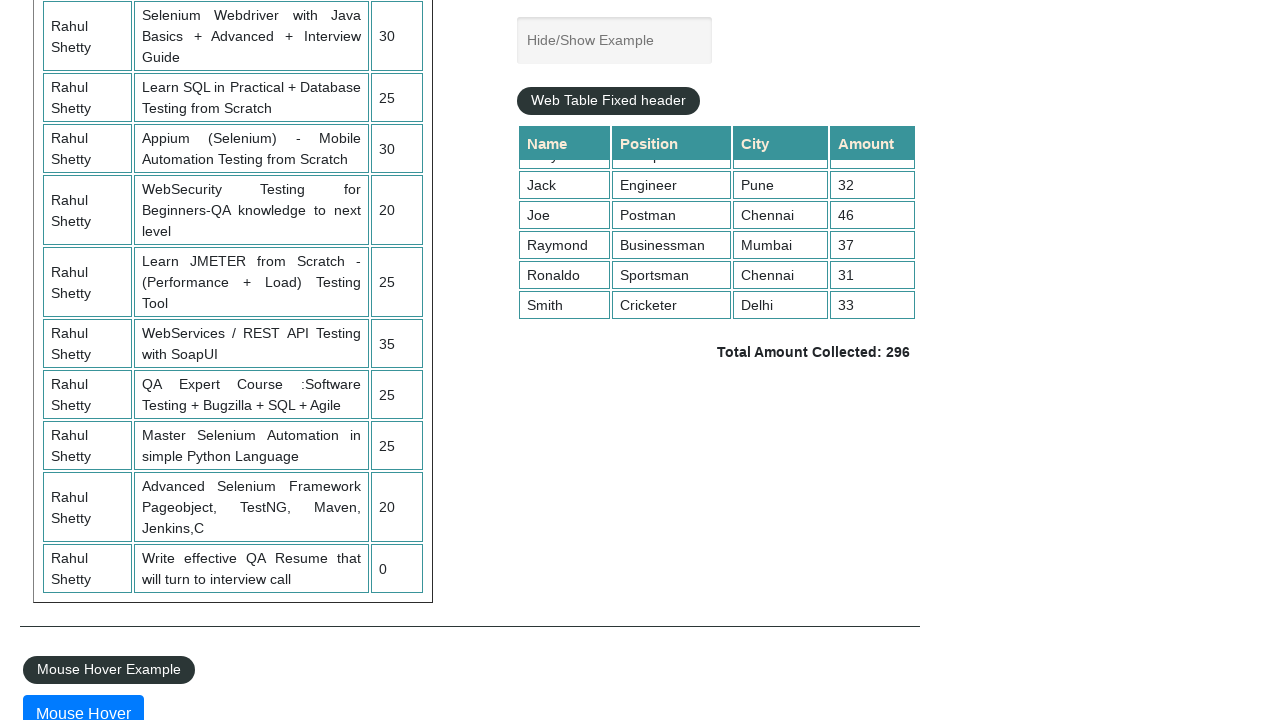

Waited for table amount cells to load
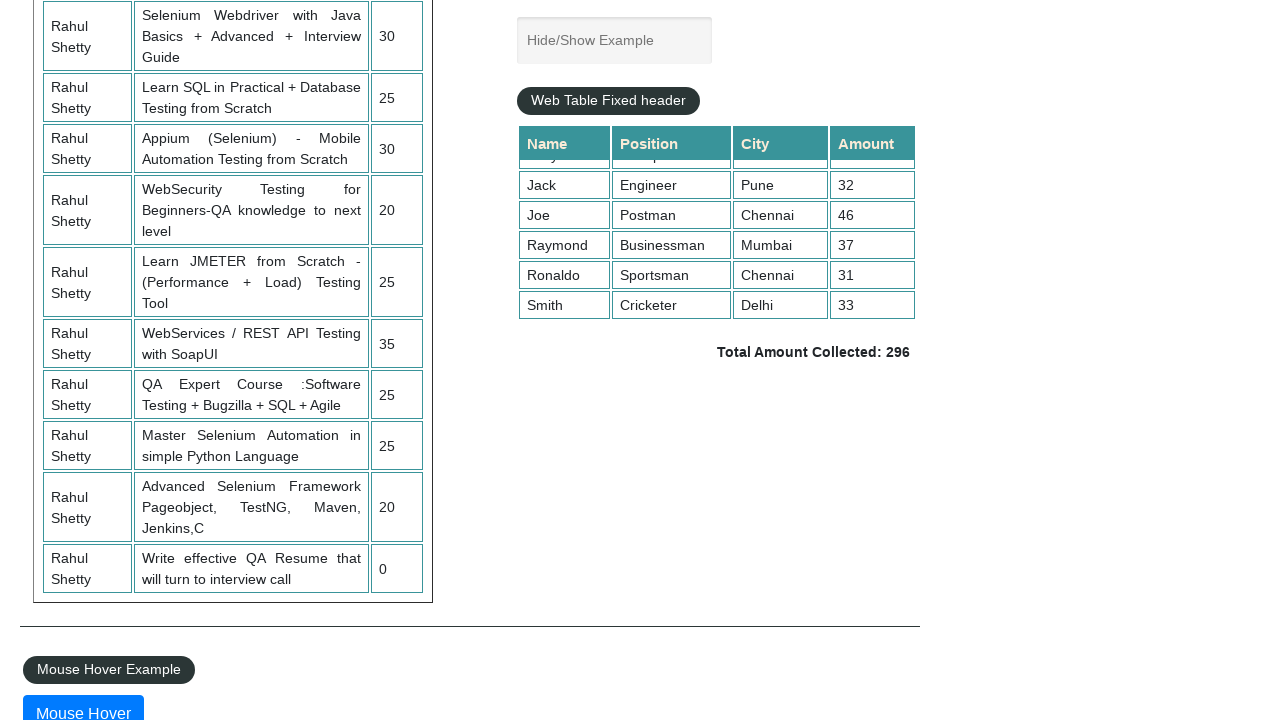

Retrieved all amount cells from the table
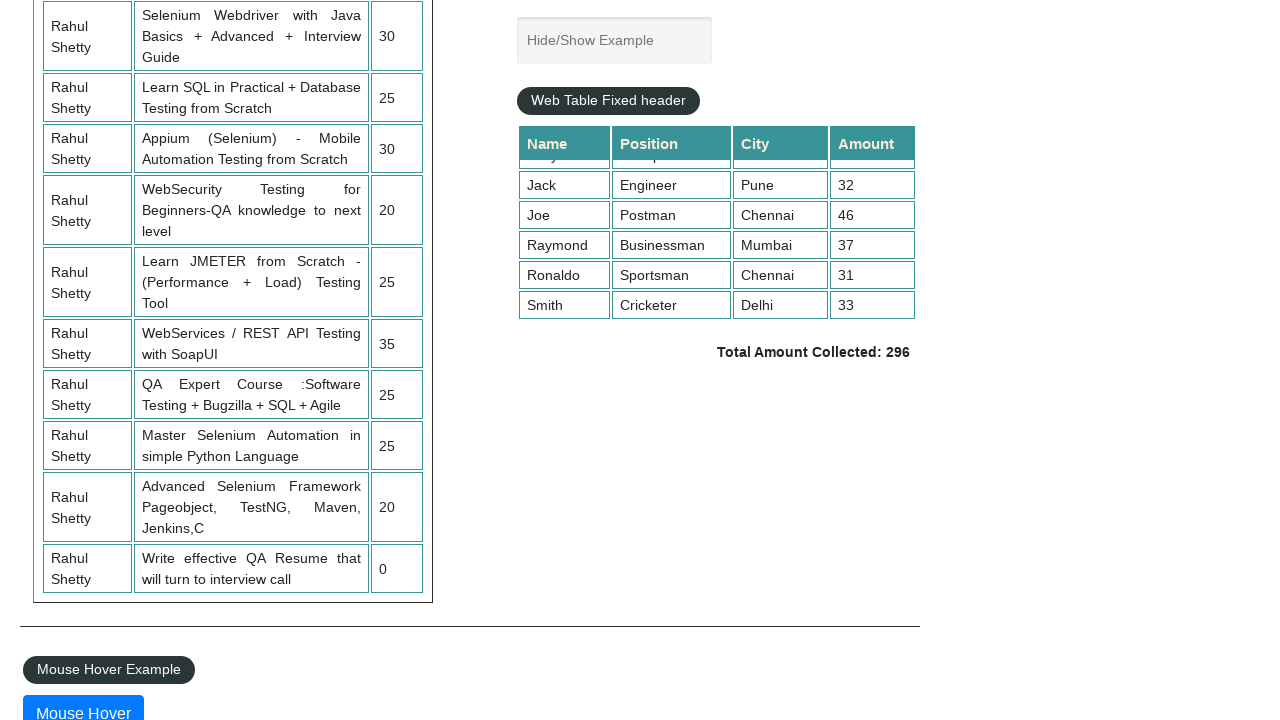

Calculated sum of all amounts: 296
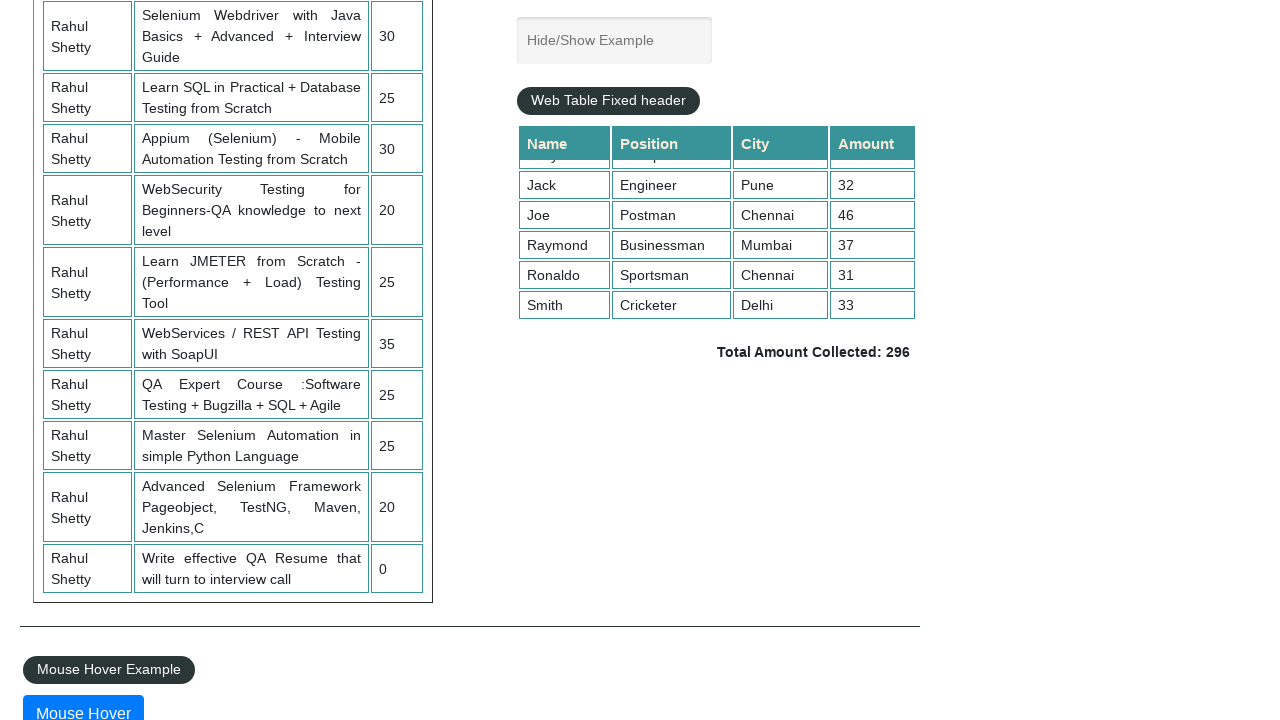

Retrieved the displayed total amount element
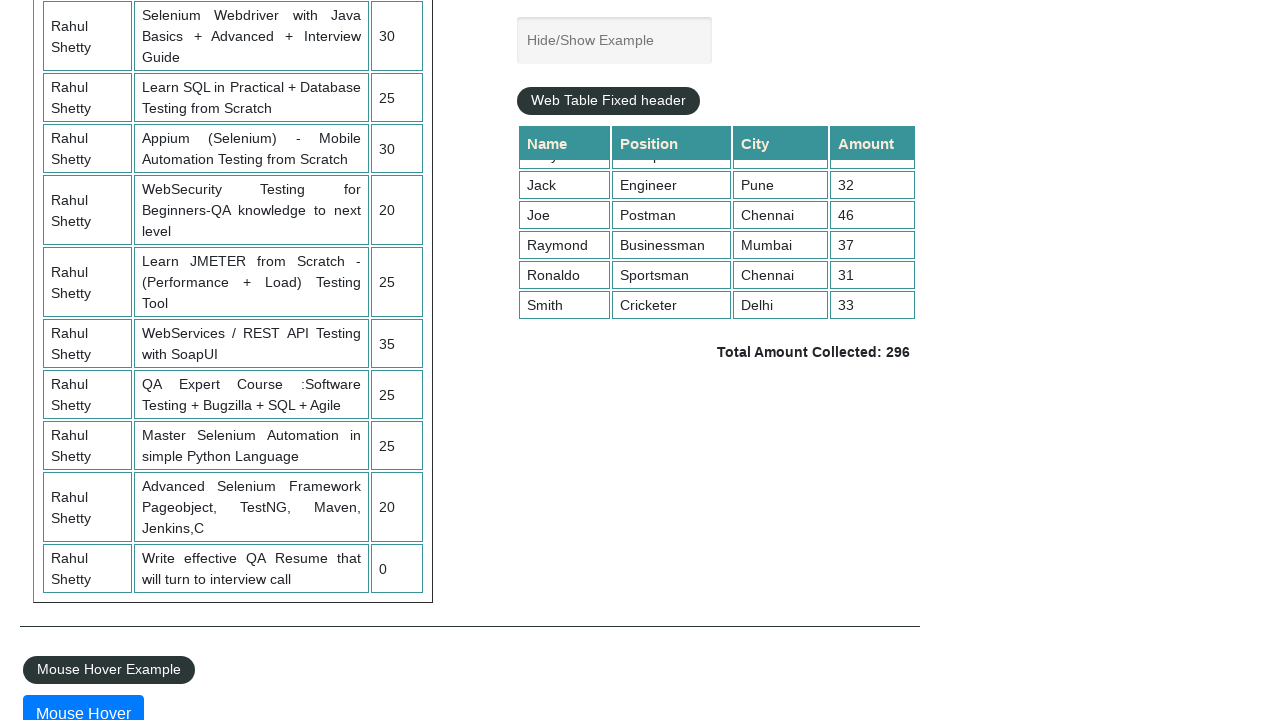

Extracted displayed total: 296
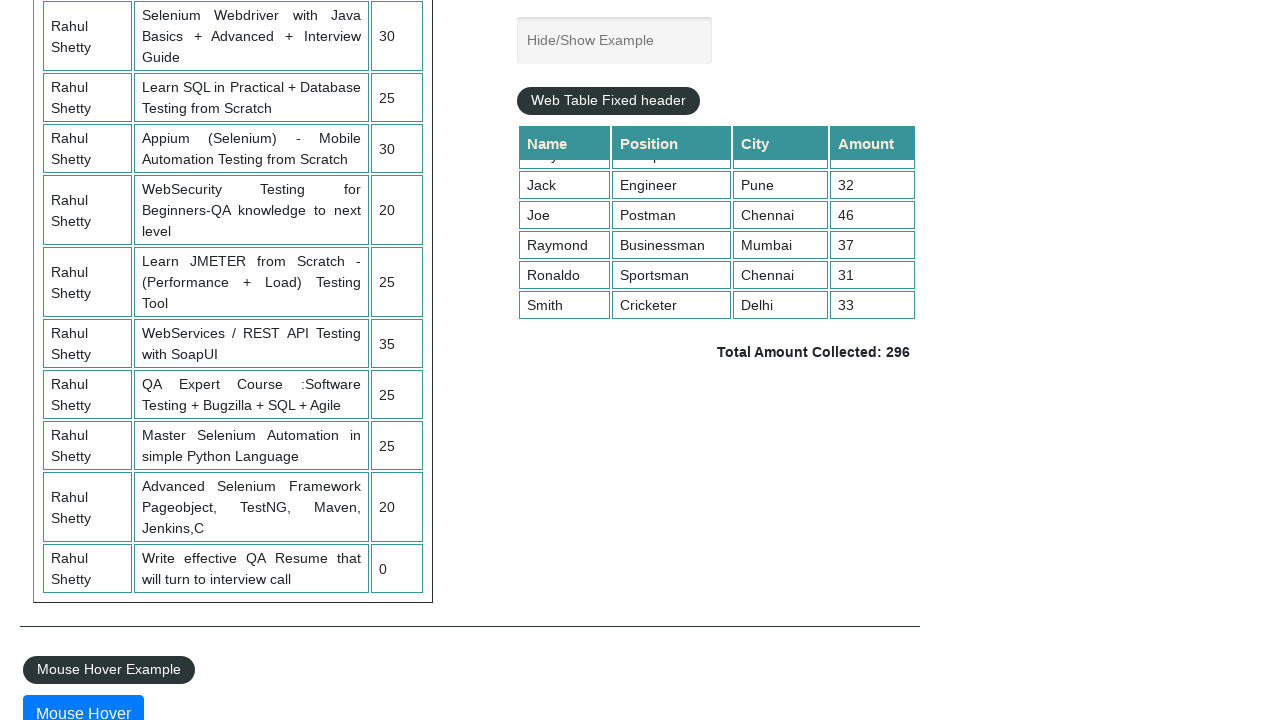

Verified that calculated sum (296) matches displayed total (296)
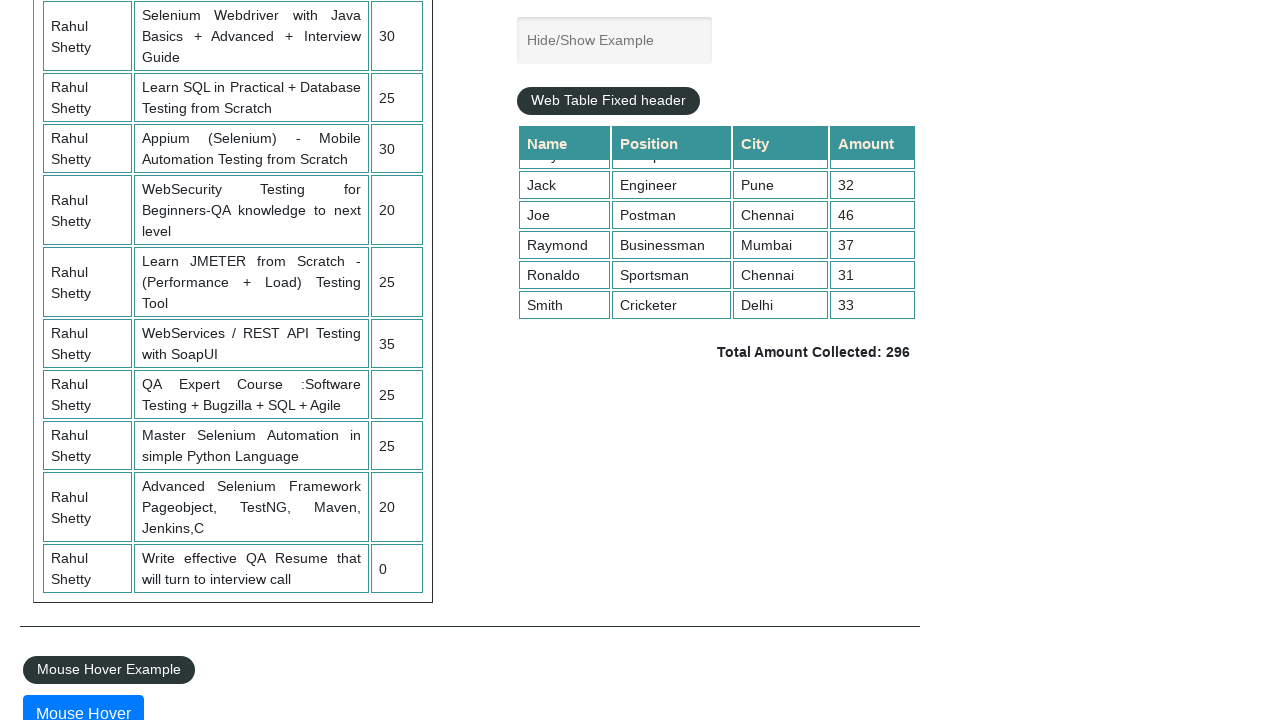

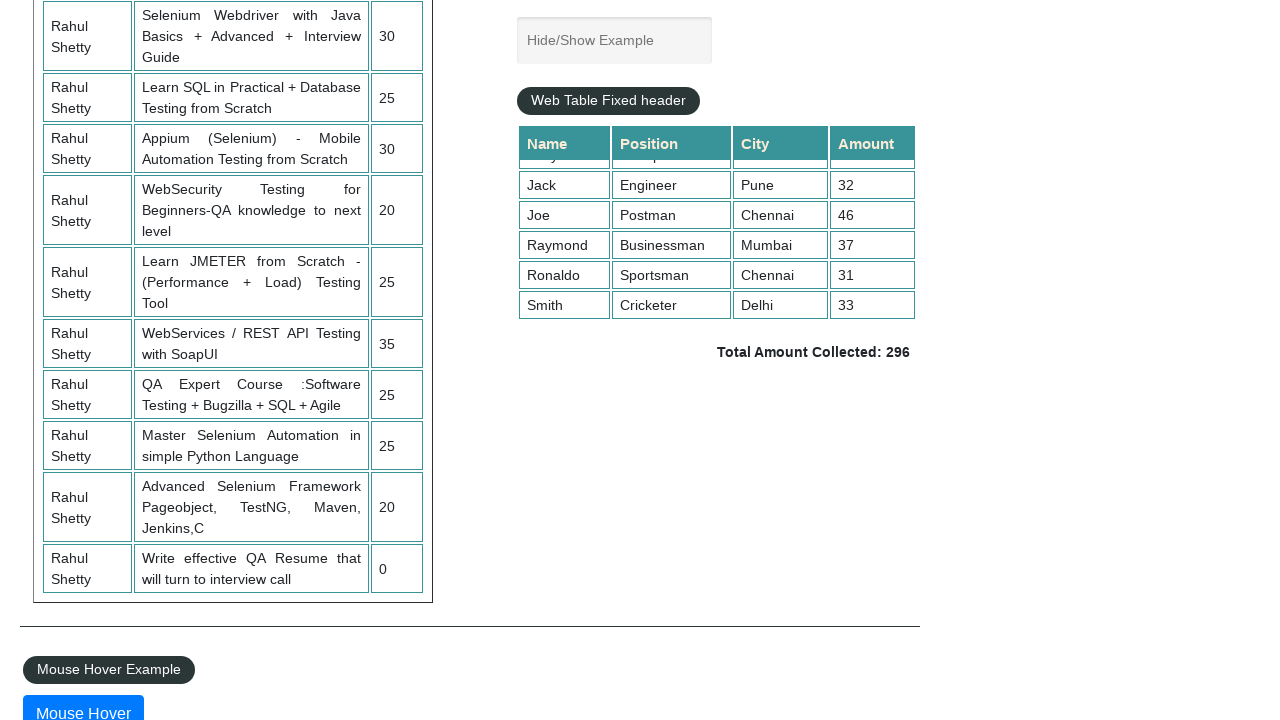